Tests right-click functionality on a button element

Starting URL: https://demoqa.com/buttons

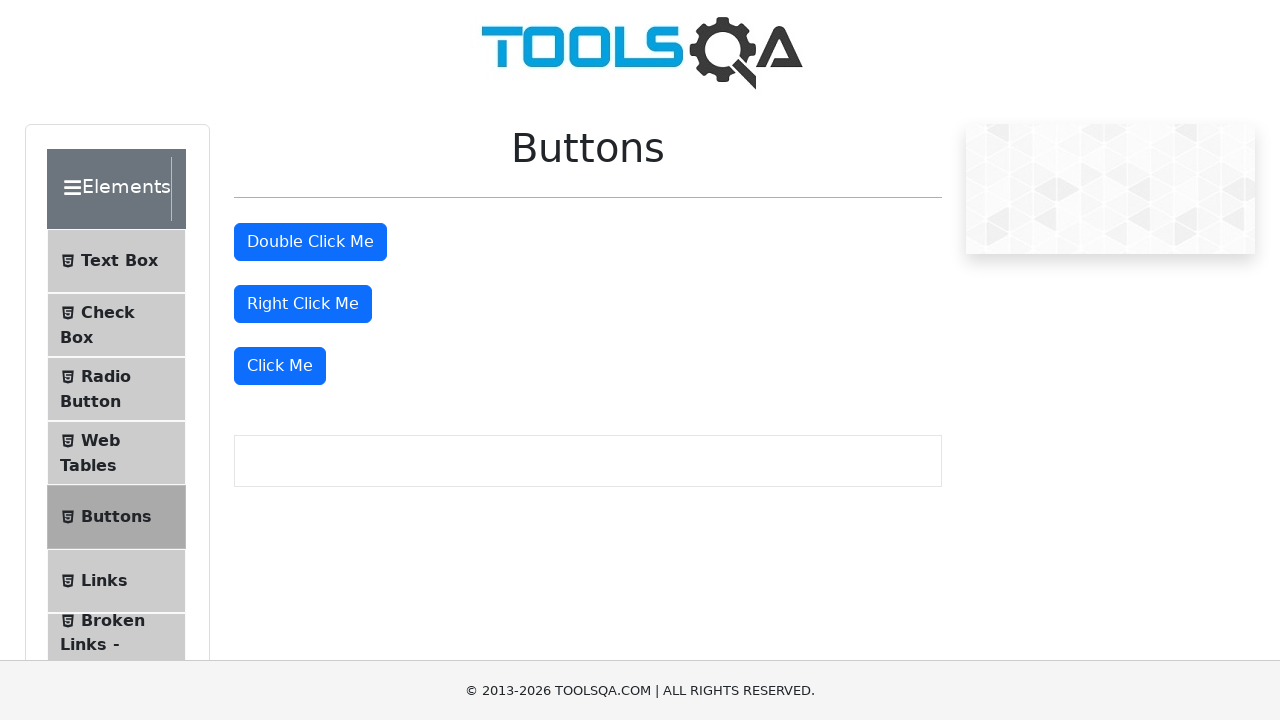

Right-clicked on the right-click button element at (303, 304) on #rightClickBtn
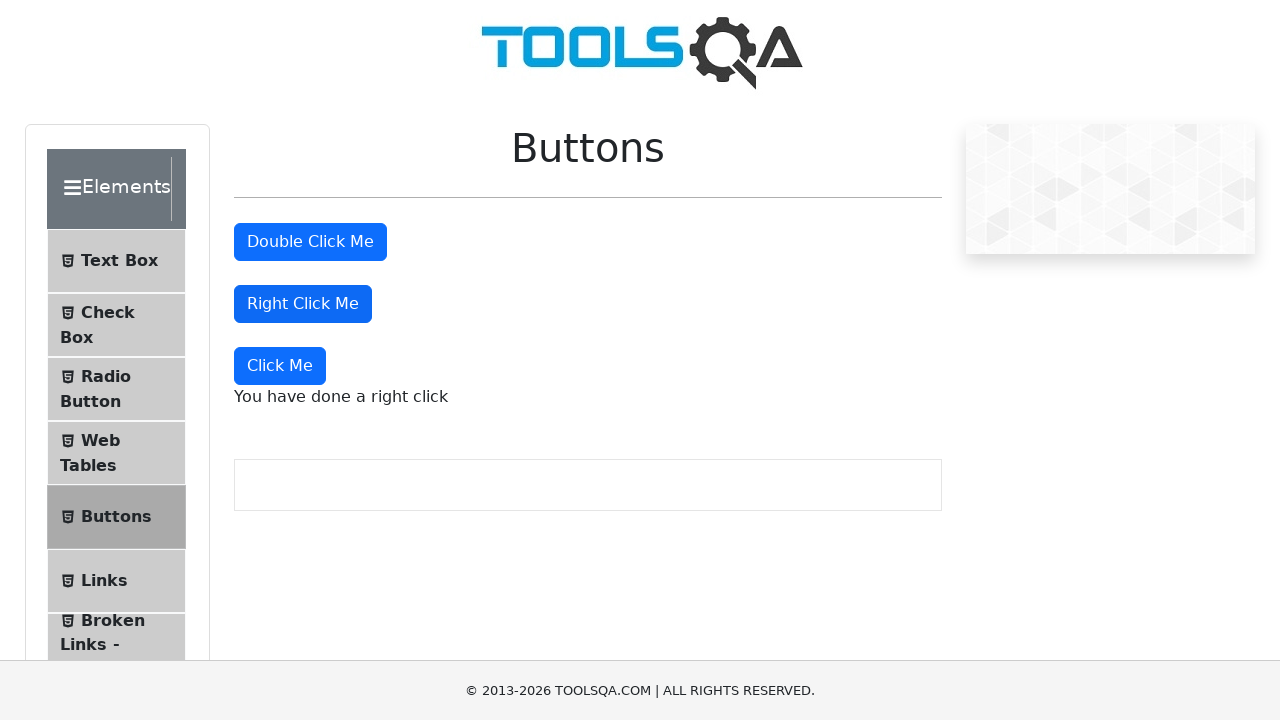

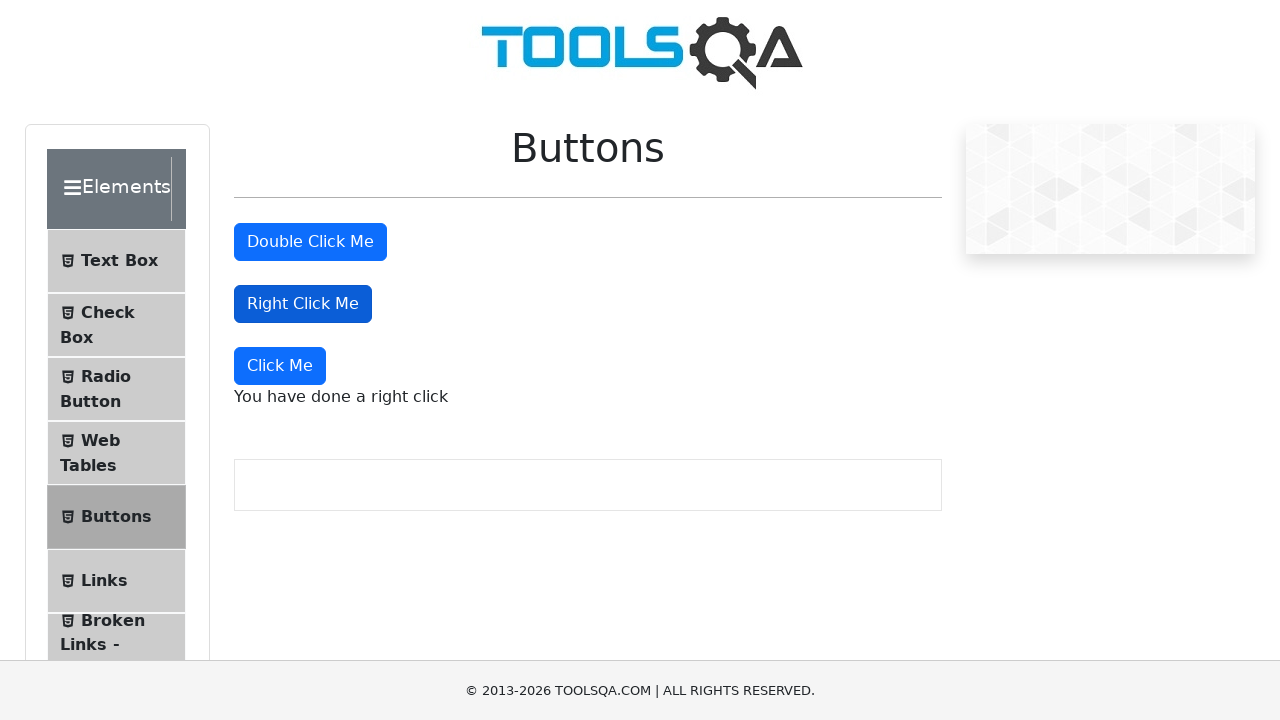